Tests scrolling functionality and validates table data by summing values in a column and comparing with the displayed total

Starting URL: https://rahulshettyacademy.com/AutomationPractice/

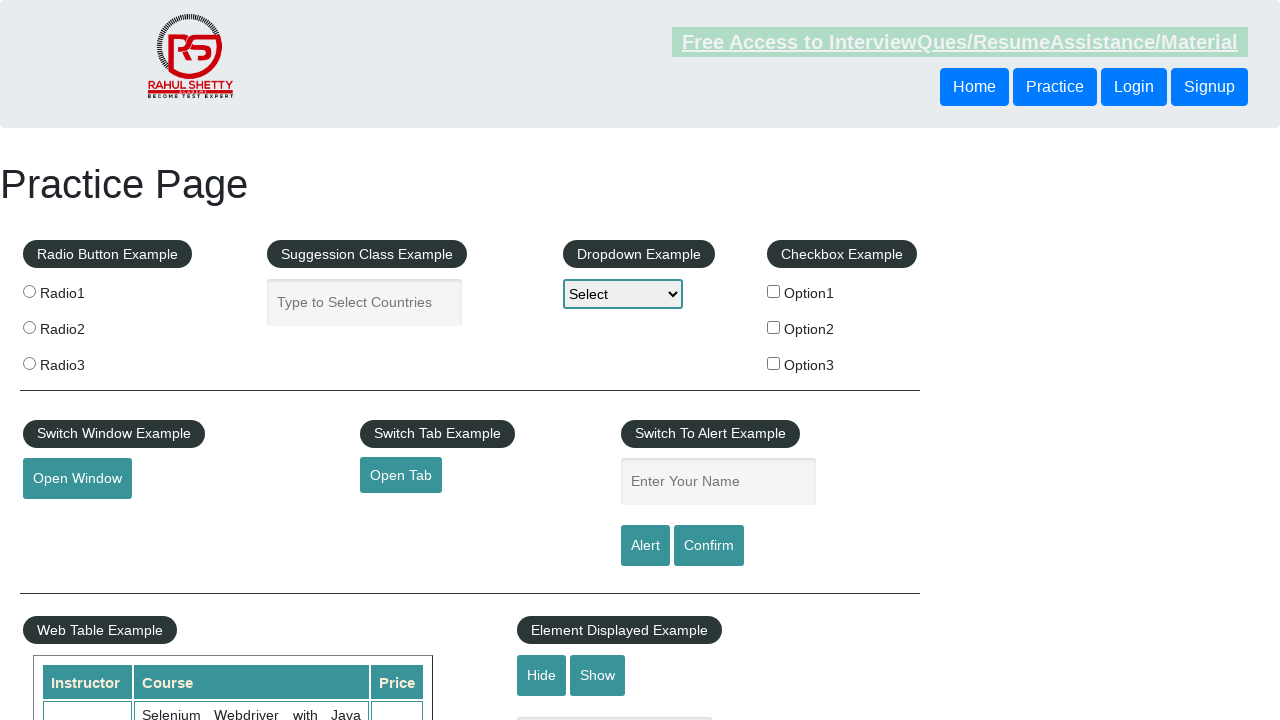

Scrolled main window down by 500 pixels
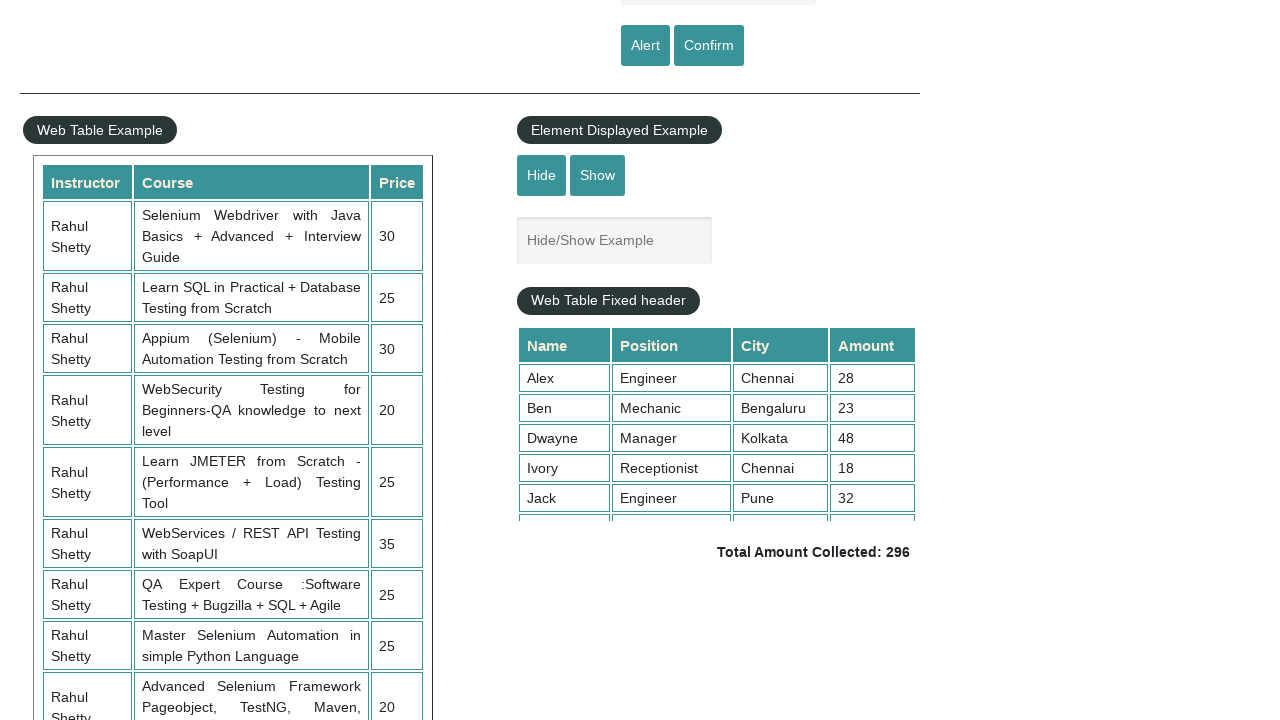

Scrolled table container to top position 5000
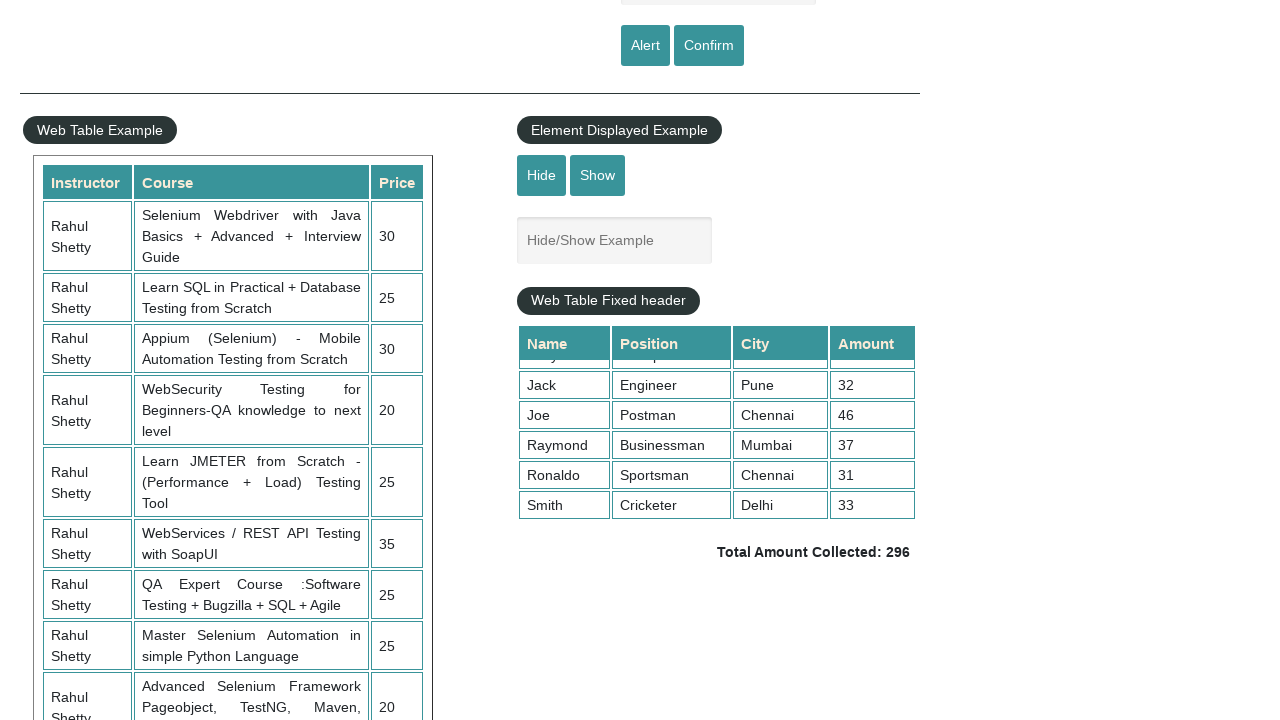

Retrieved all values from 4th column of table
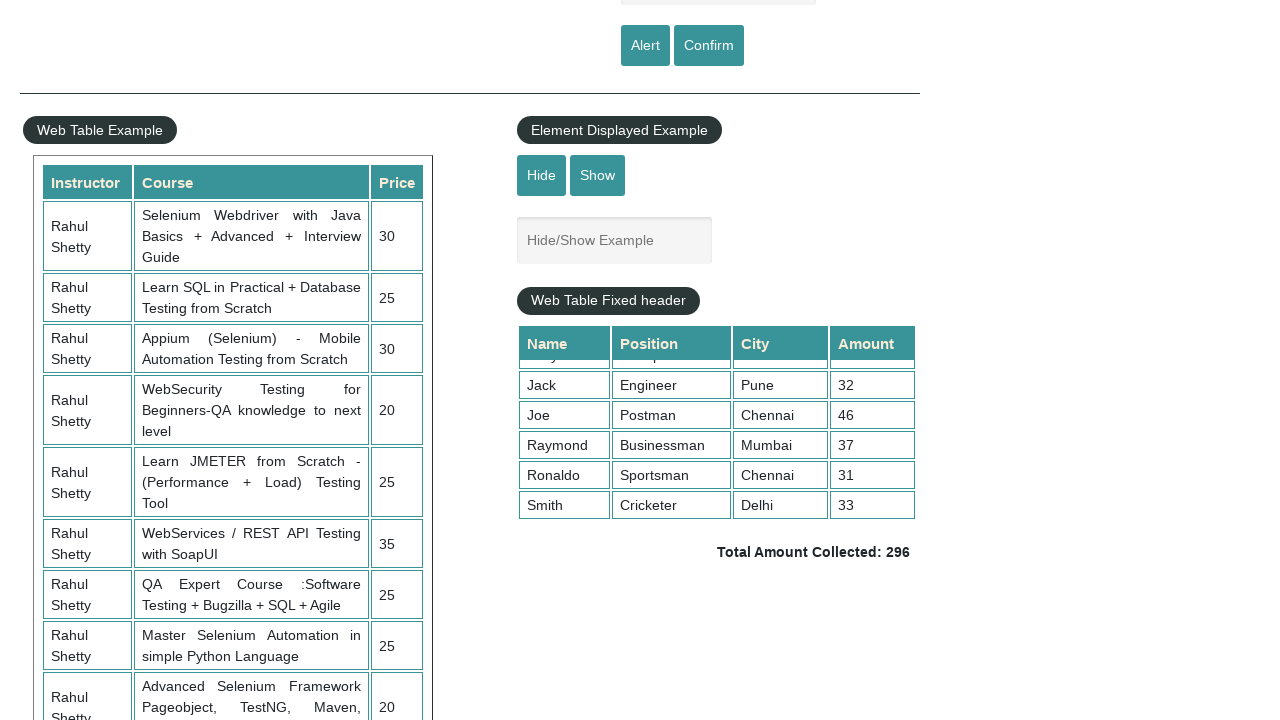

Calculated sum of column values: 296
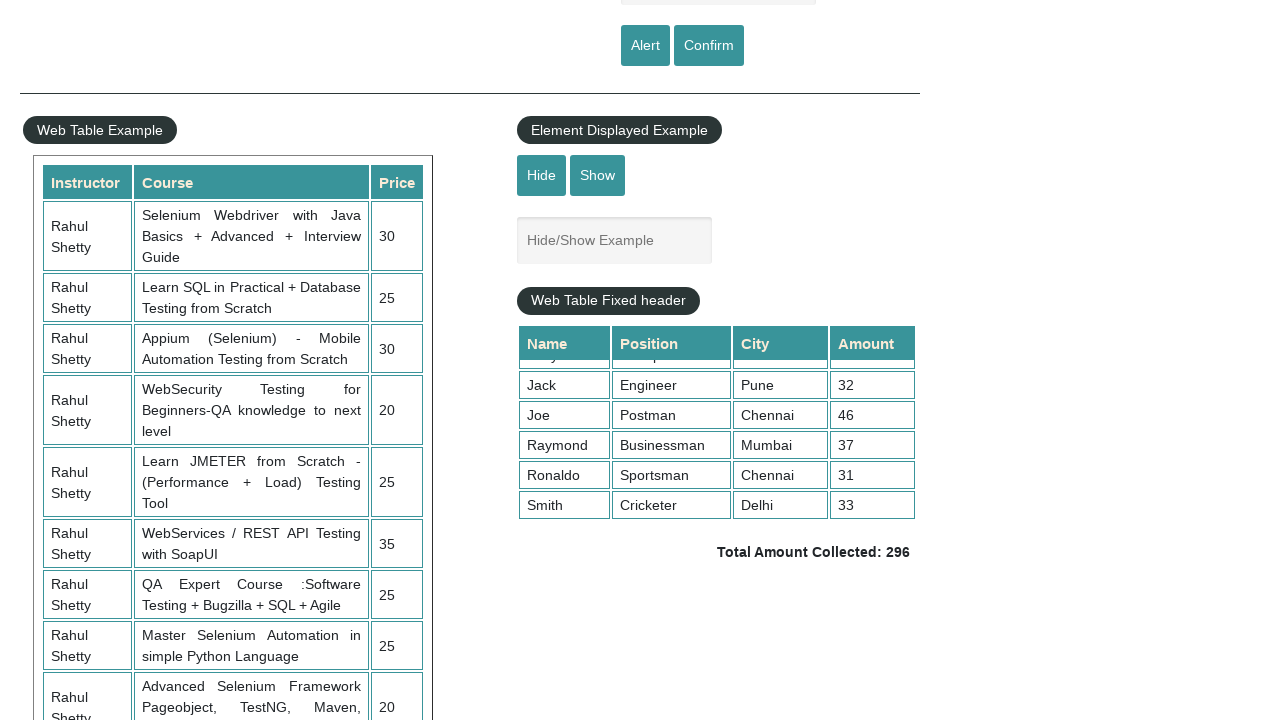

Retrieved total amount text from display
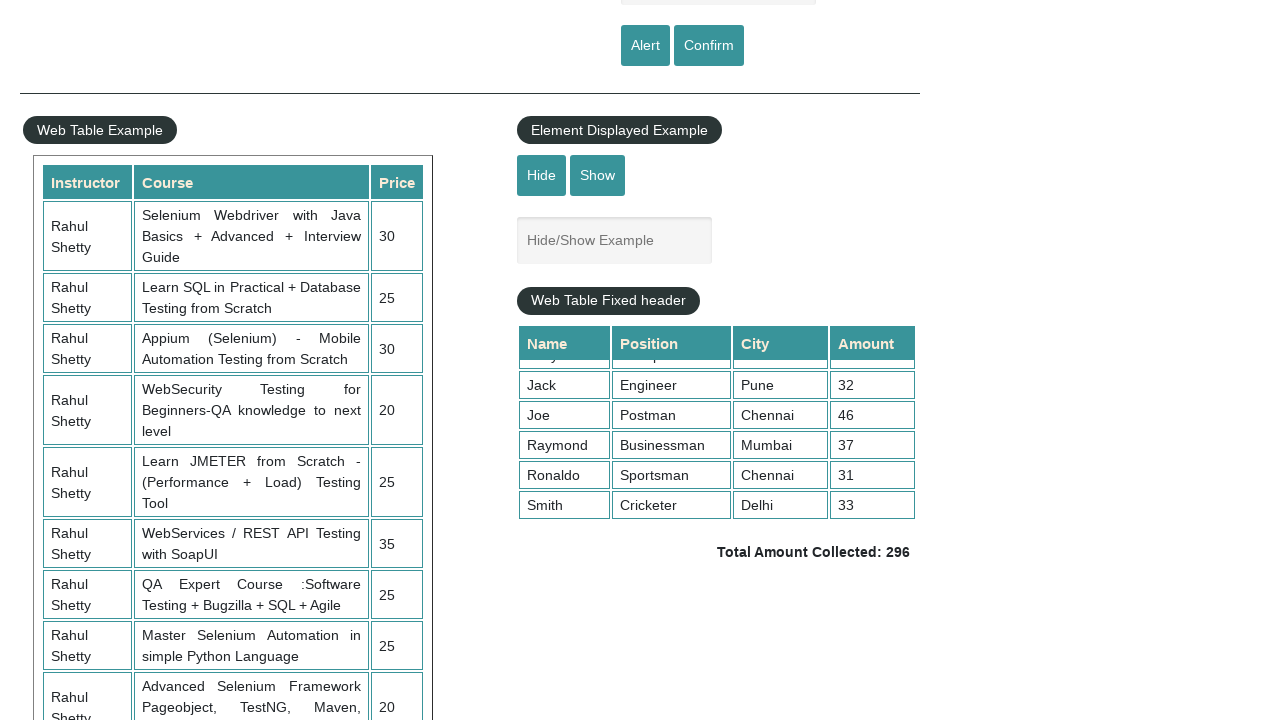

Parsed total amount from text: 296
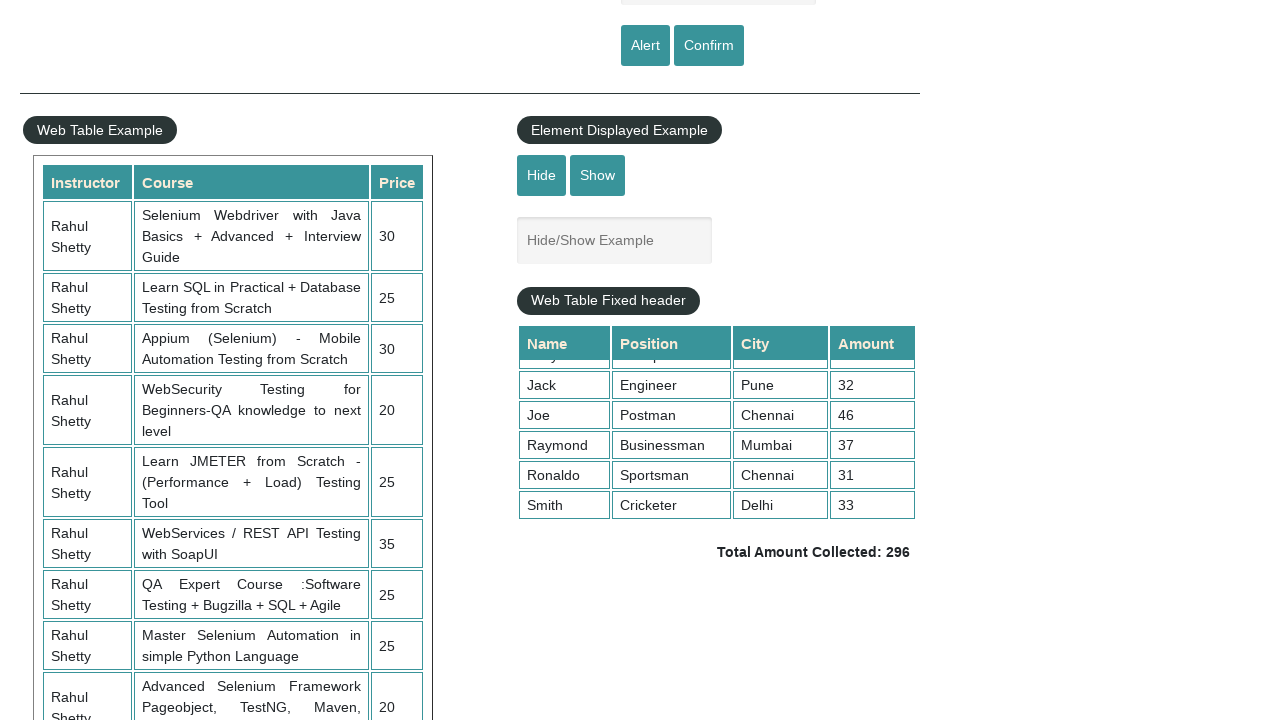

Verified calculated sum (296) matches displayed total (296)
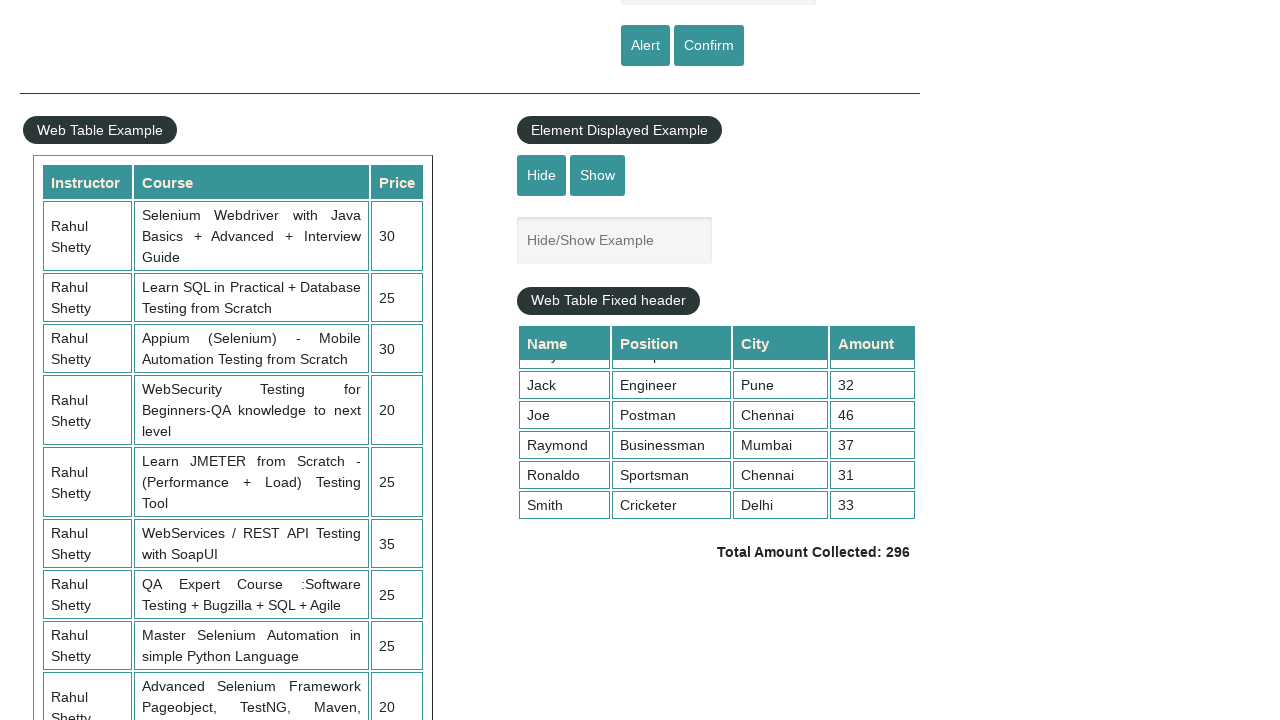

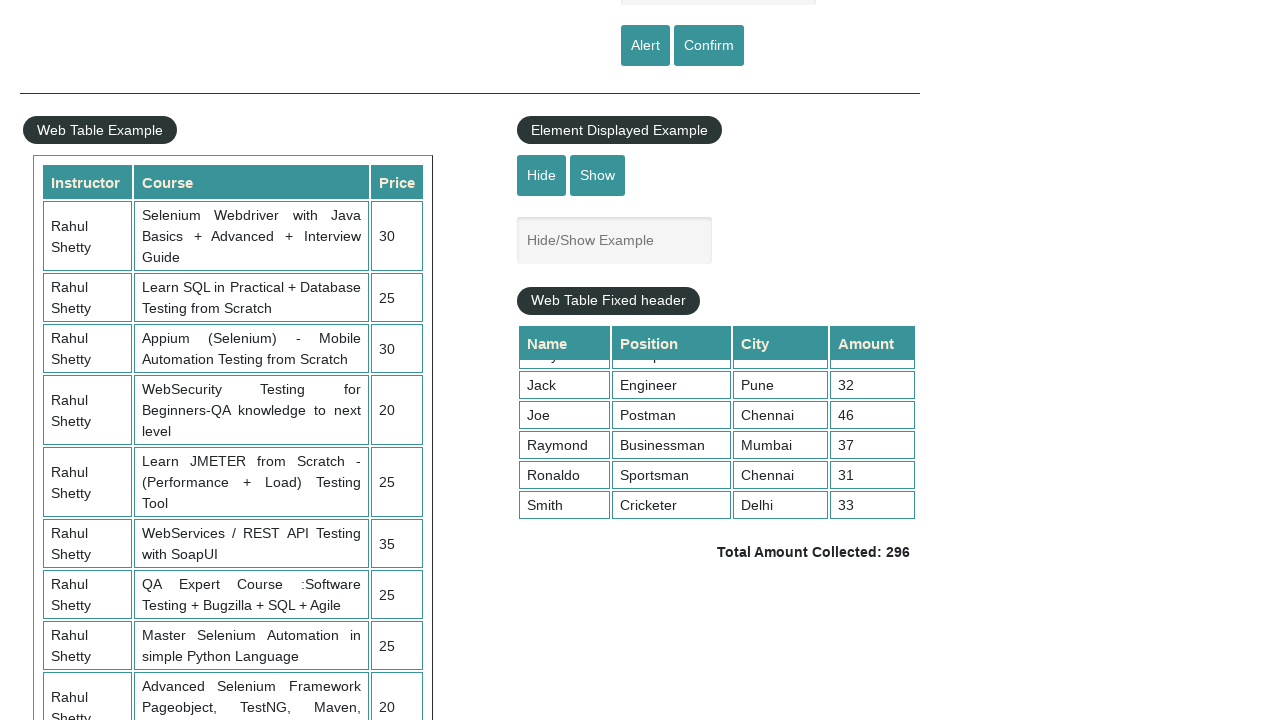